Navigates to Bihar Youth Mission college listing page and clicks on the first college link in the table to view its details.

Starting URL: https://www.7nishchay-yuvaupmission.bihar.gov.in/listofcollegedetail

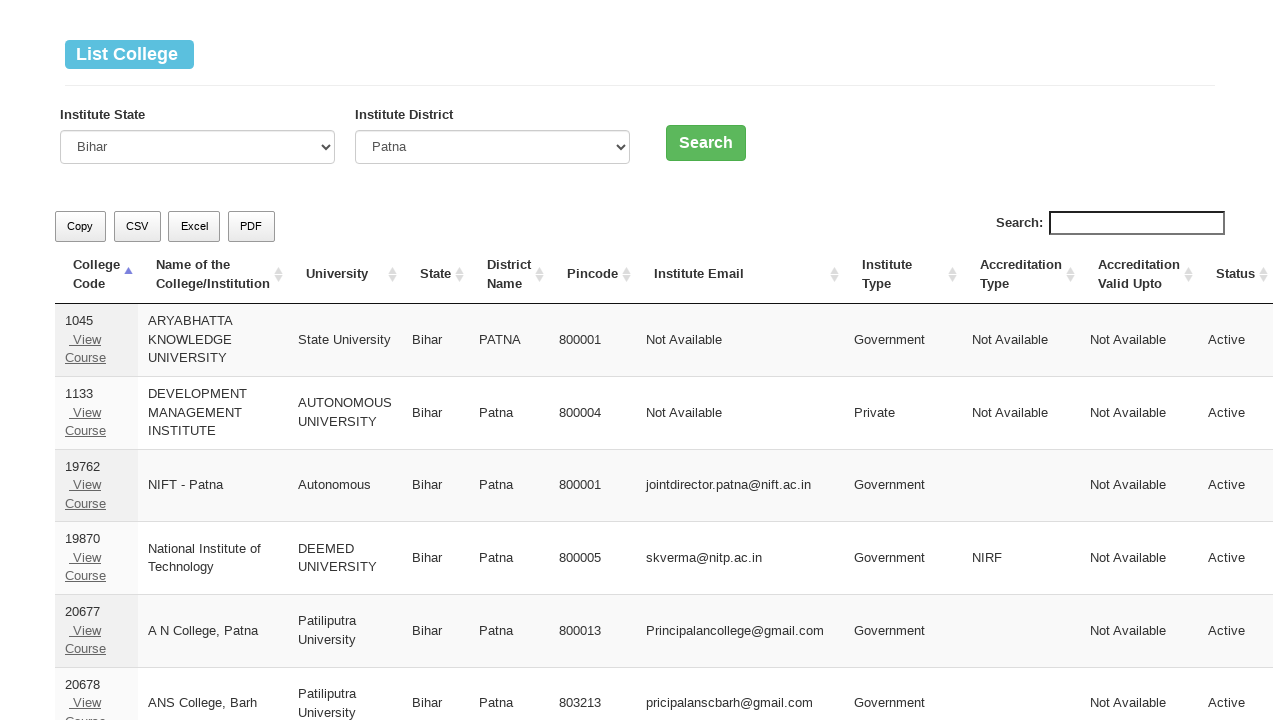

Waited for first college link in table to load
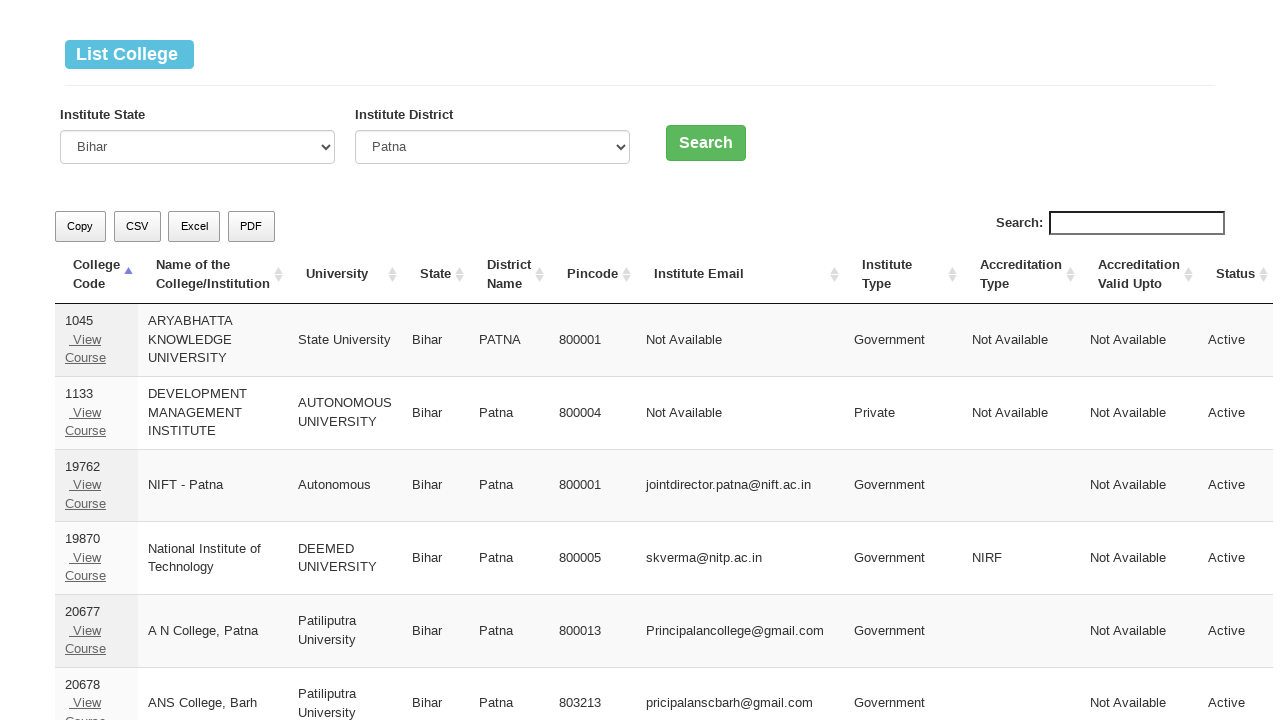

Clicked on first college link in table at (85, 339) on xpath=//tbody/tr[1]/td[1]/a[1]
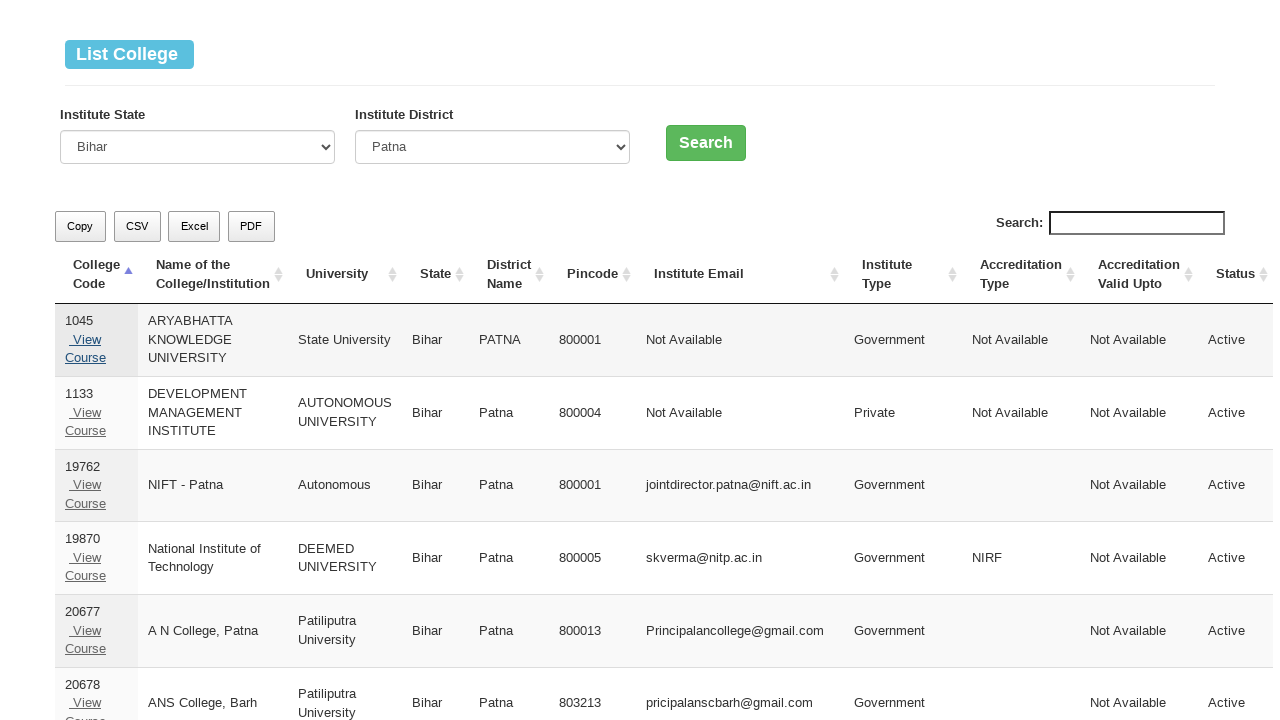

College detail page loaded
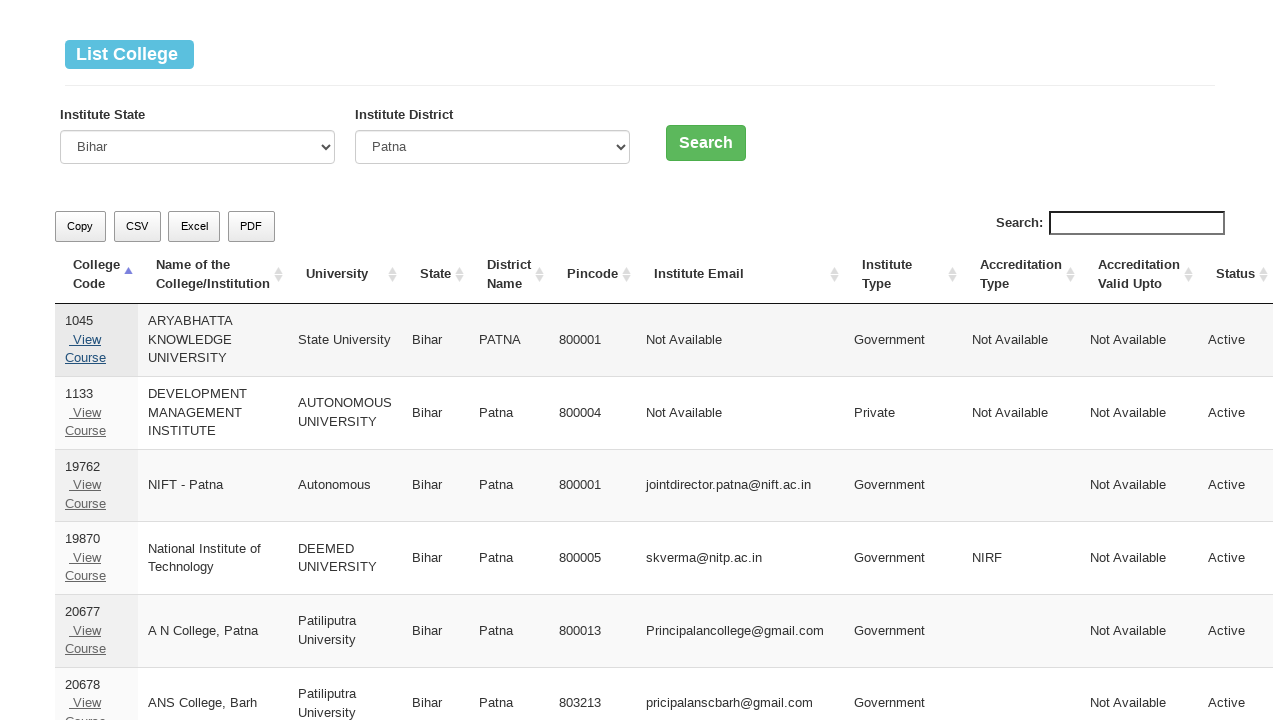

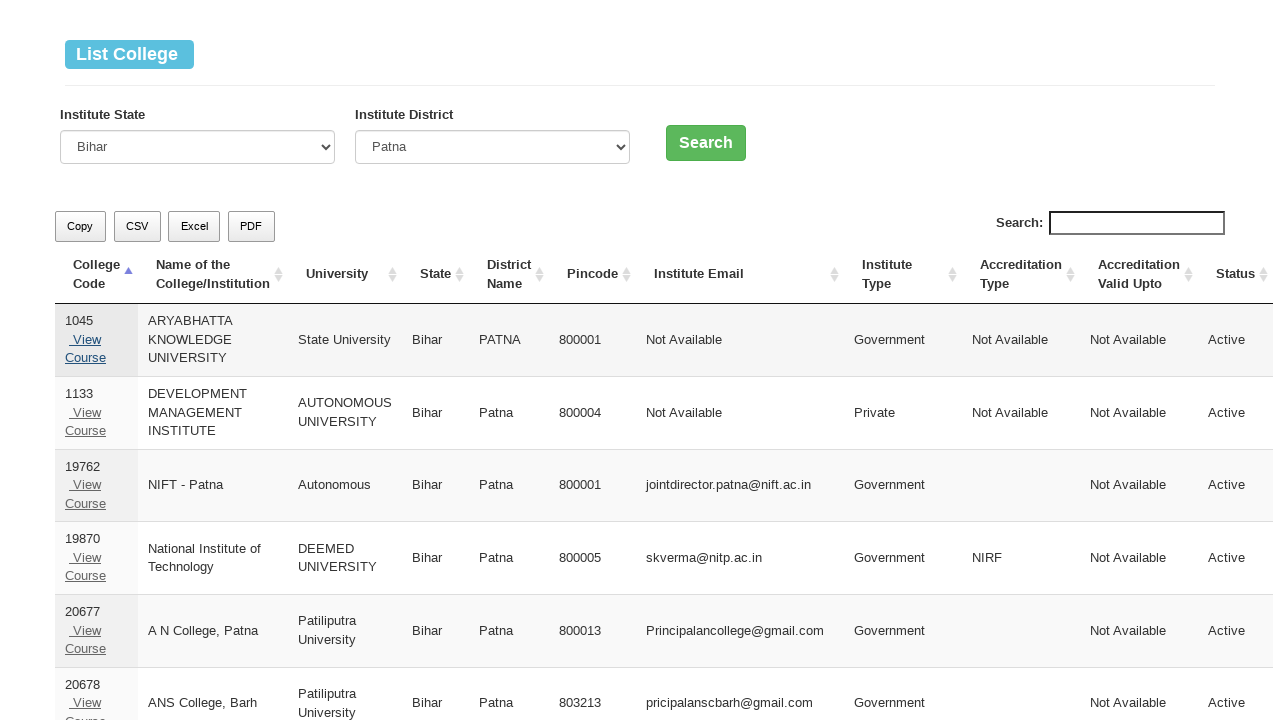